Tests browser navigation functionality by visiting Walmart, navigating to another site, then using back, forward, and refresh browser controls while verifying page titles

Starting URL: https://www.walmart.com/

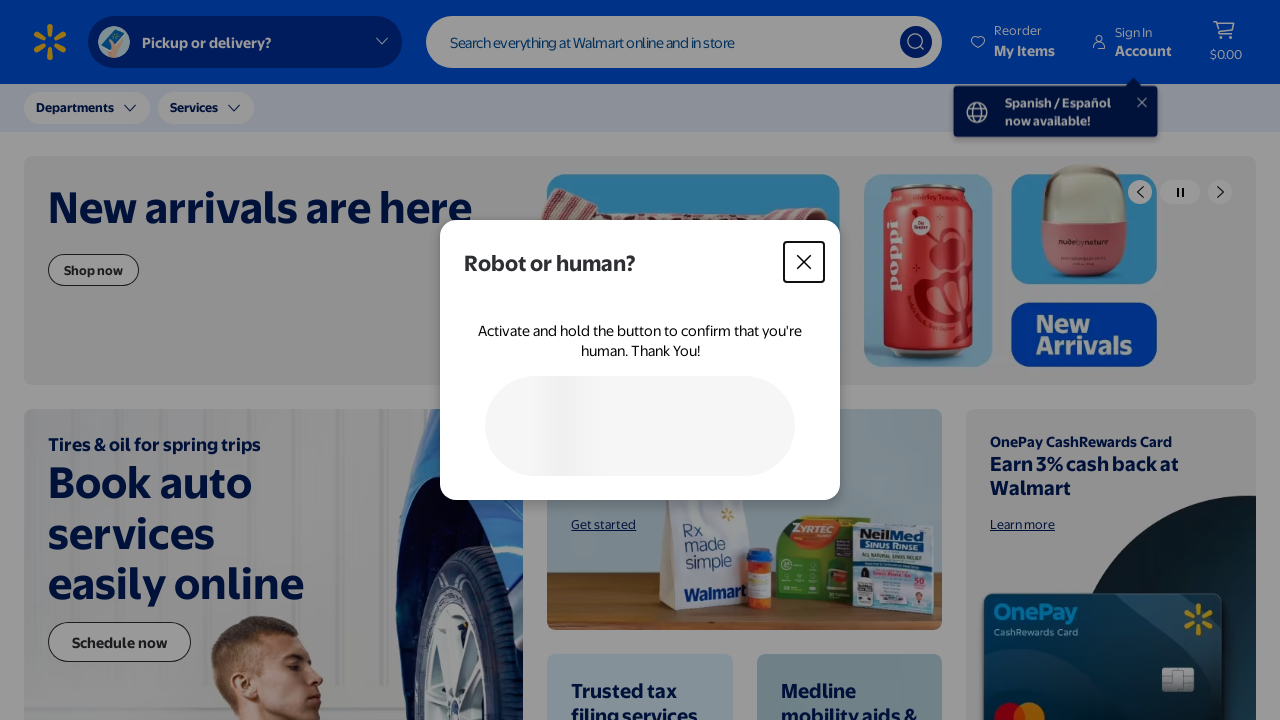

Walmart page loaded - domcontentloaded state reached
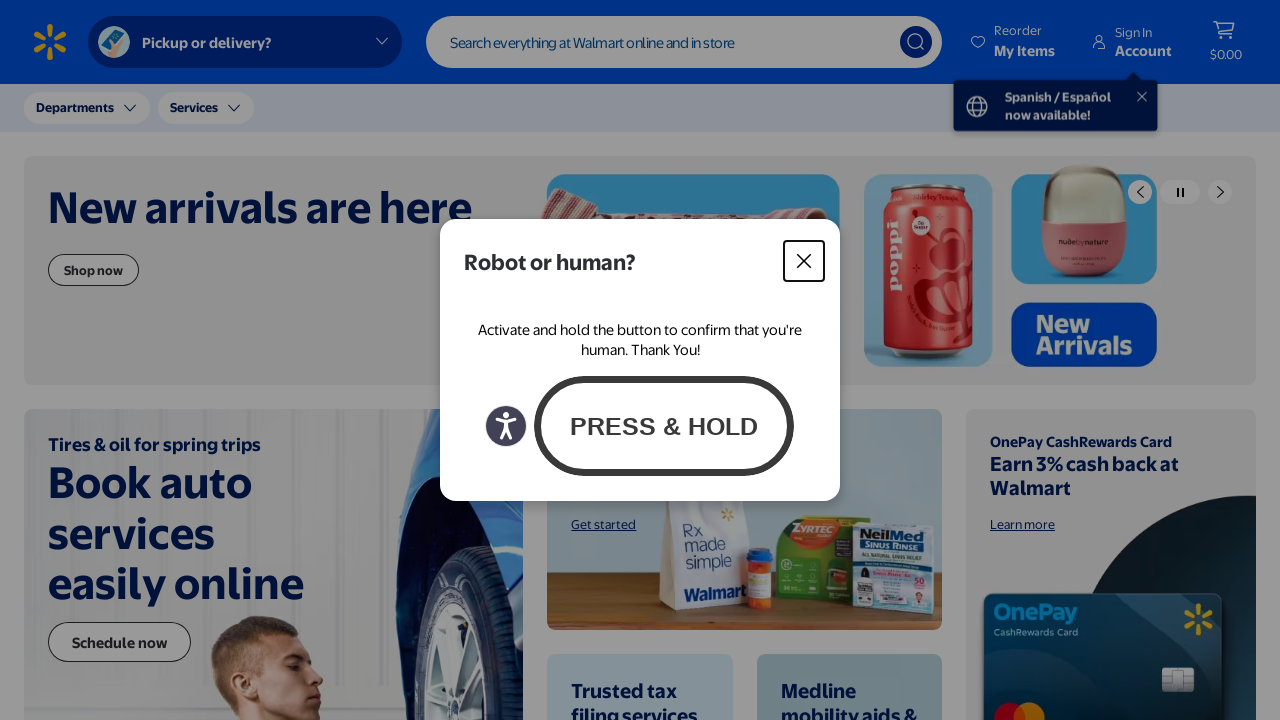

Navigated to CSS Diner game site
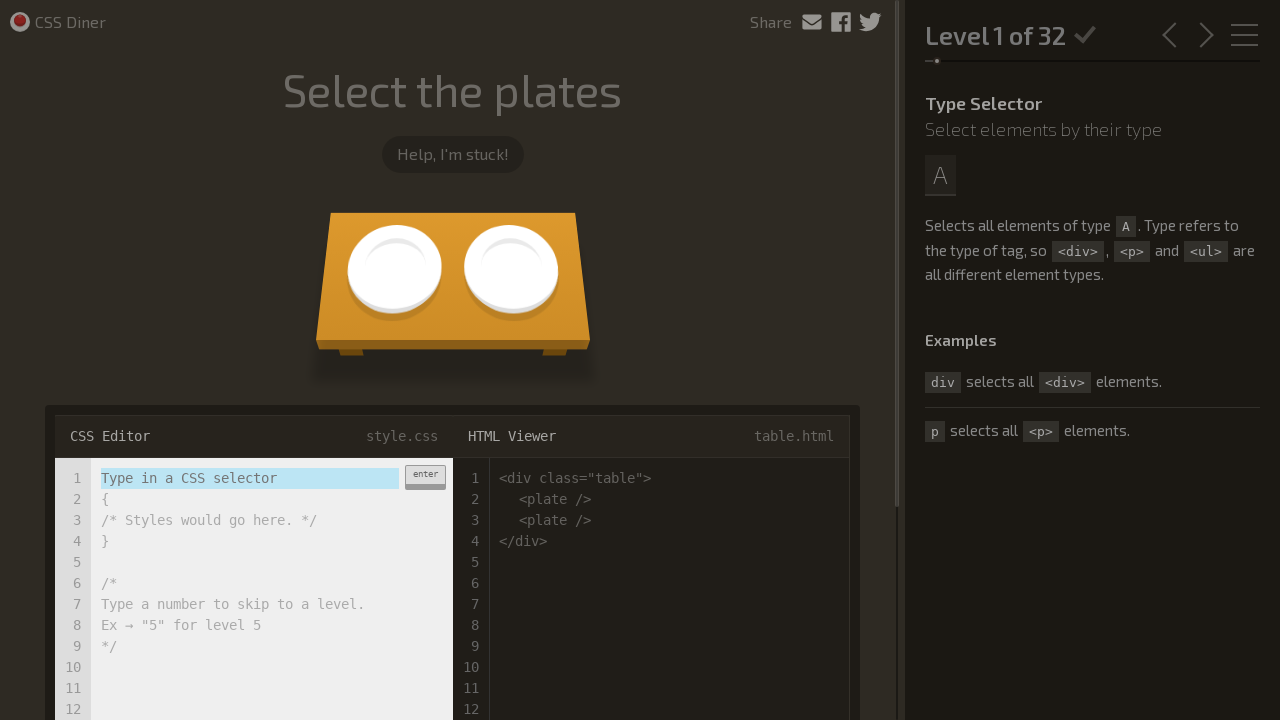

CSS Diner page loaded - domcontentloaded state reached
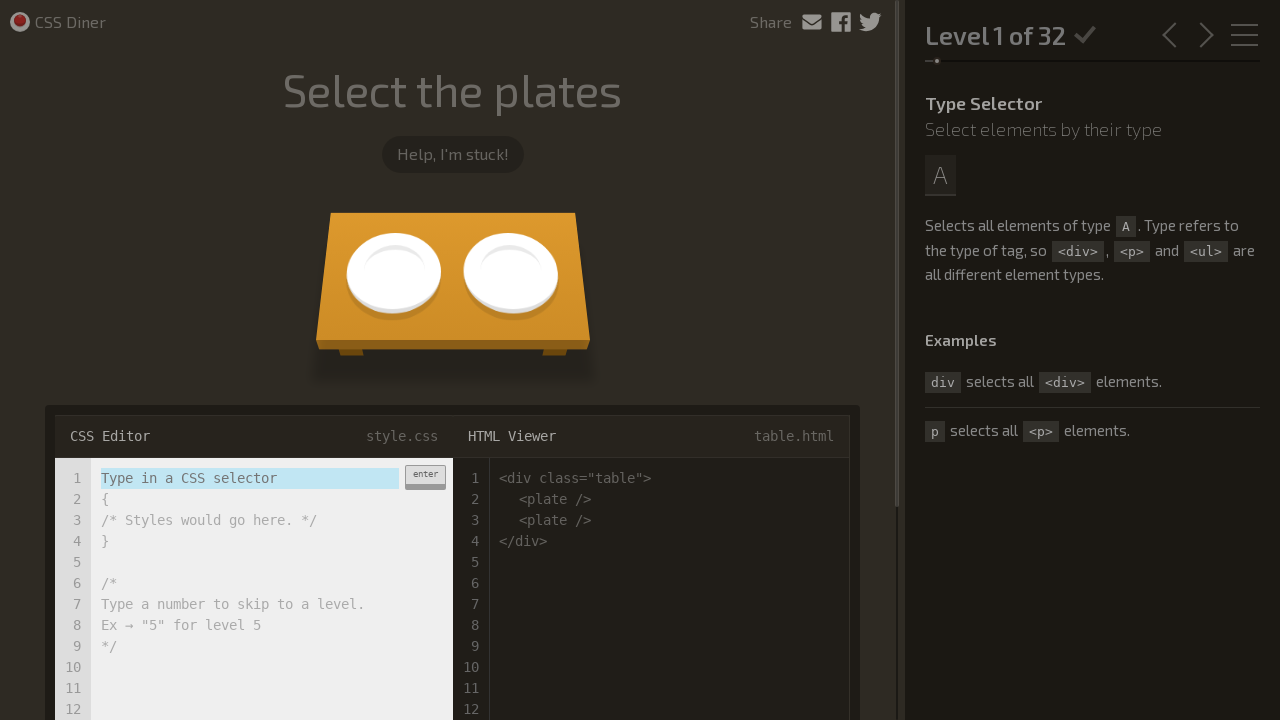

Used browser back button to navigate from CSS Diner to Walmart
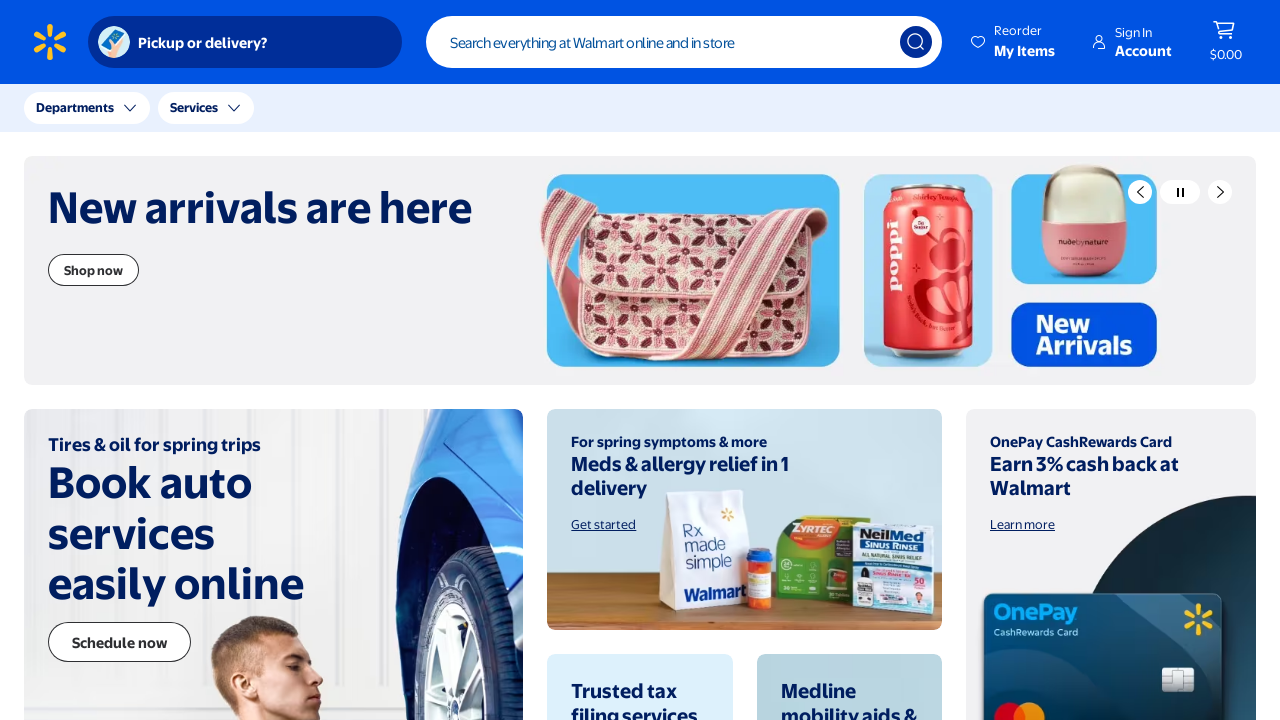

Walmart page loaded - domcontentloaded state reached
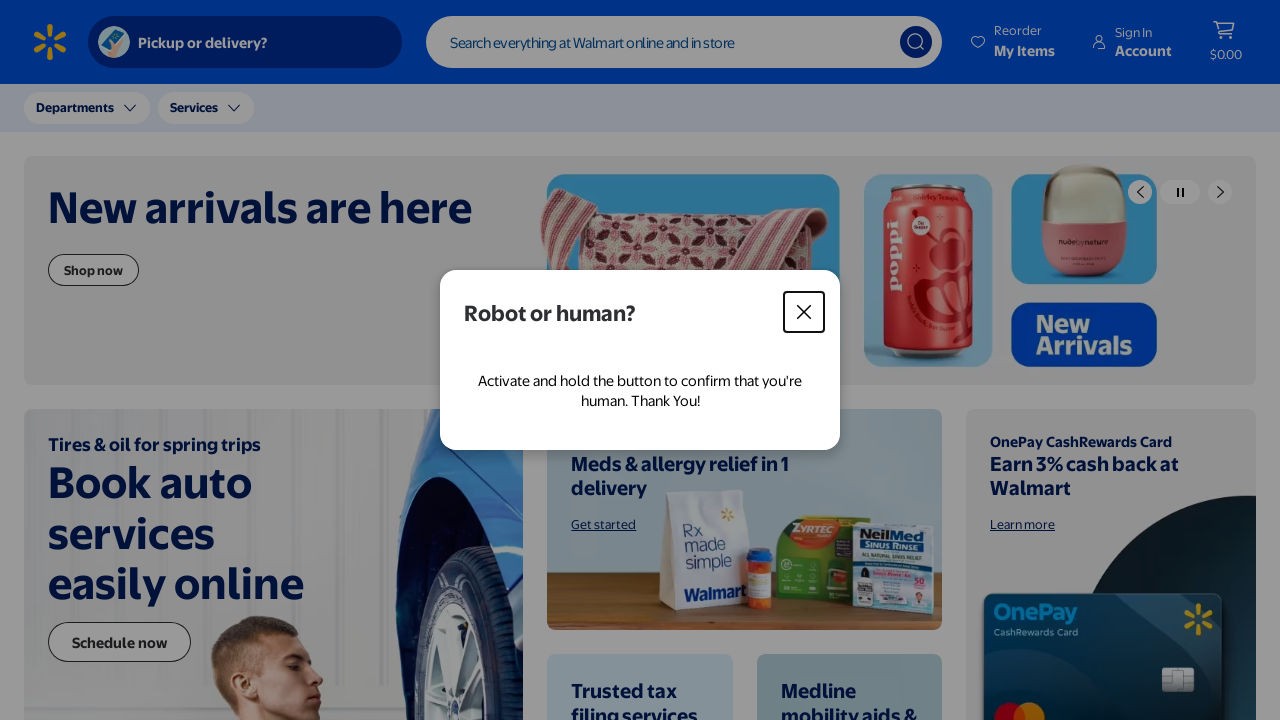

Verified page title is 'Walmart | Save Money. Live better.'
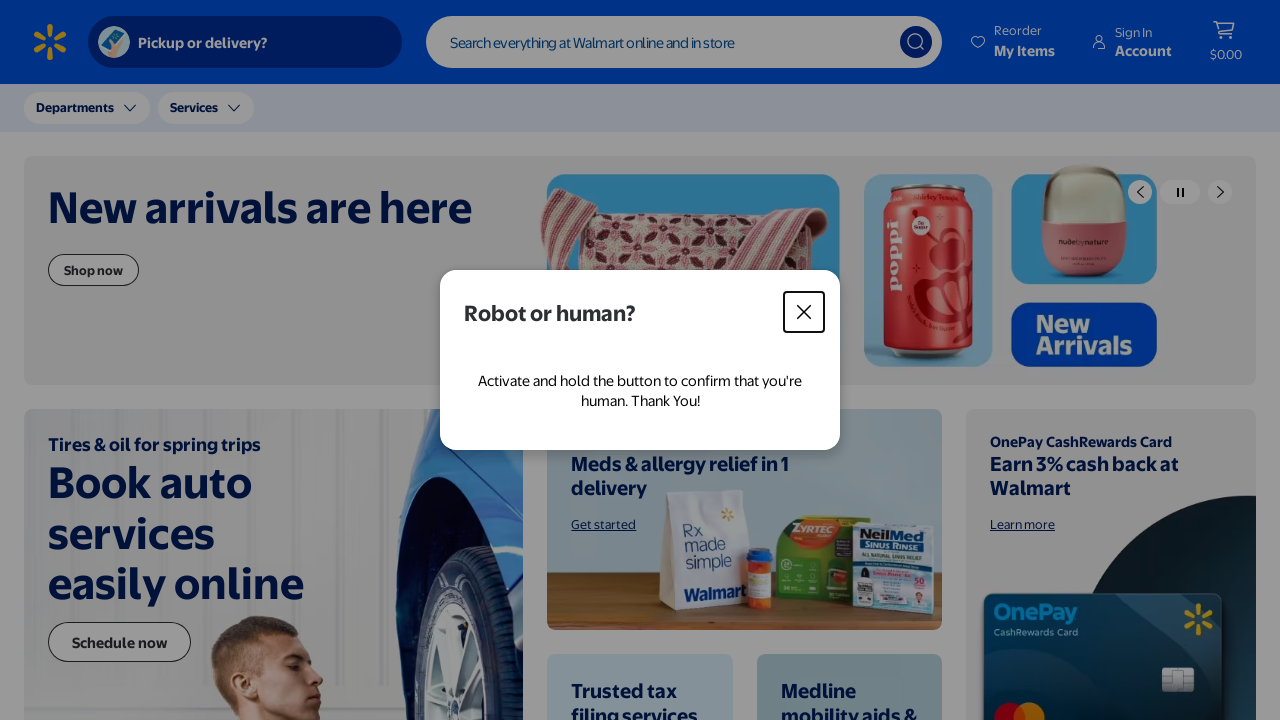

Used browser back button again
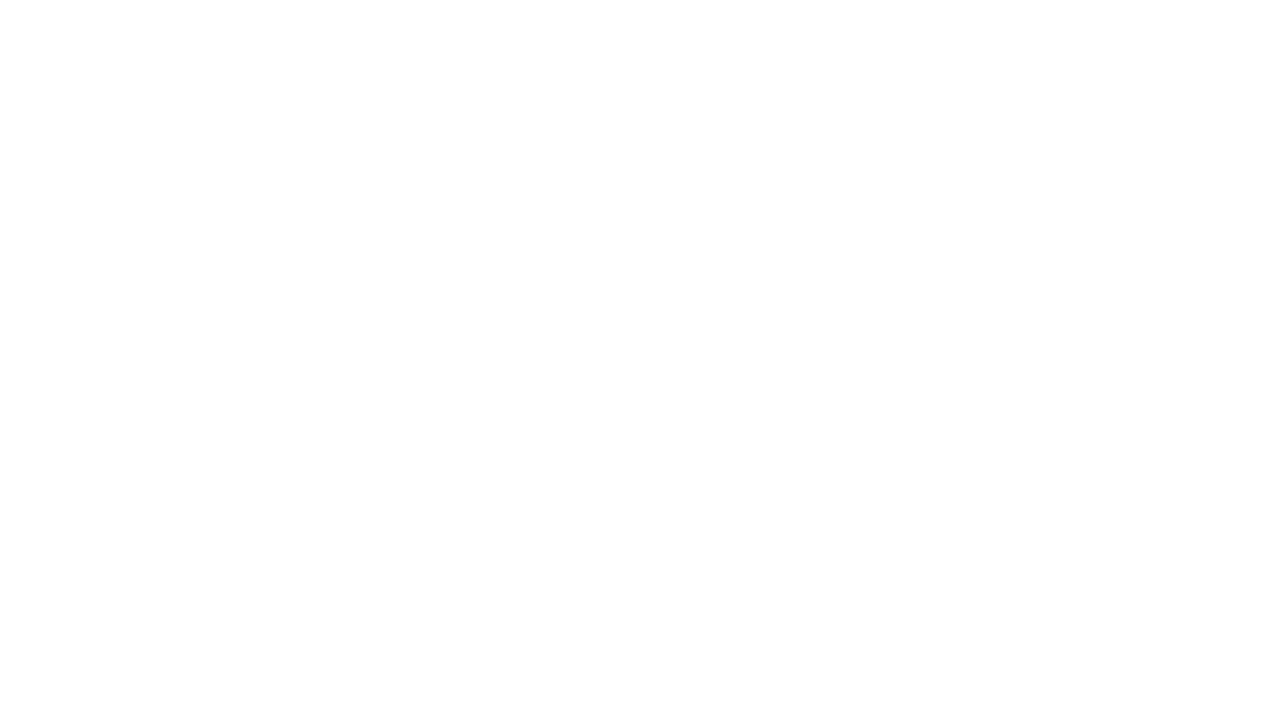

Page loaded after back navigation - domcontentloaded state reached
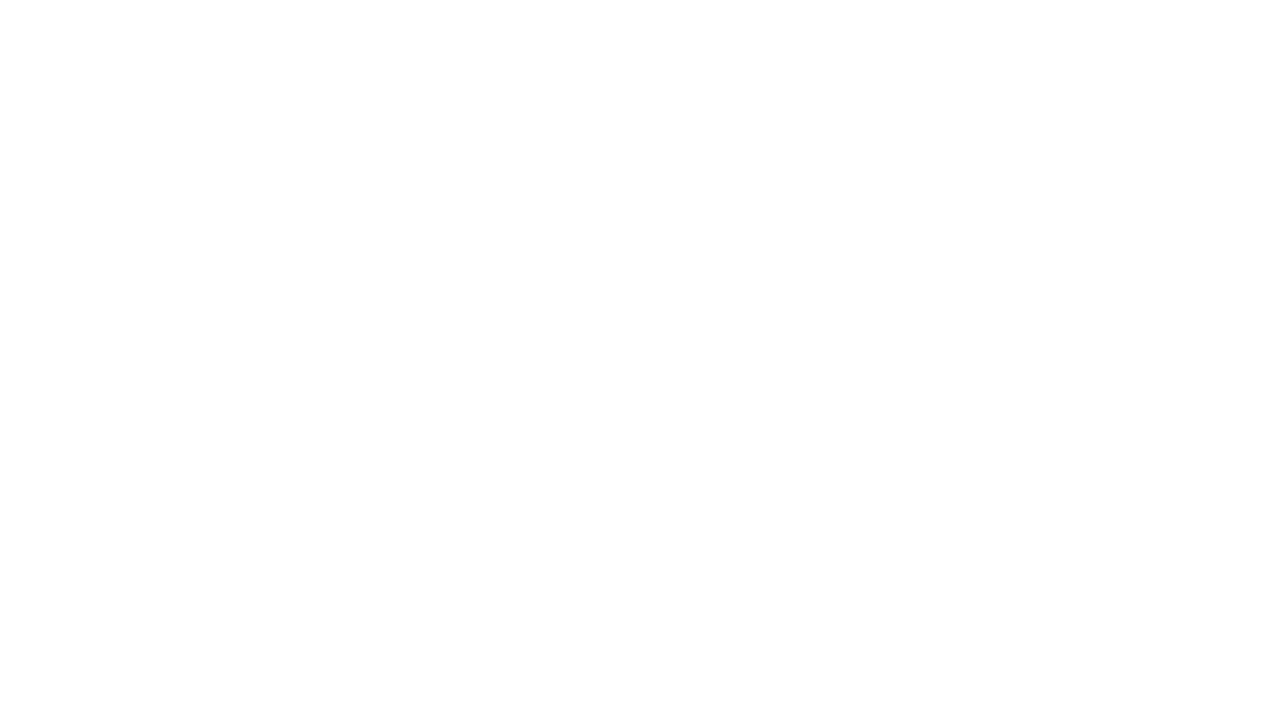

Used browser forward button to navigate forward
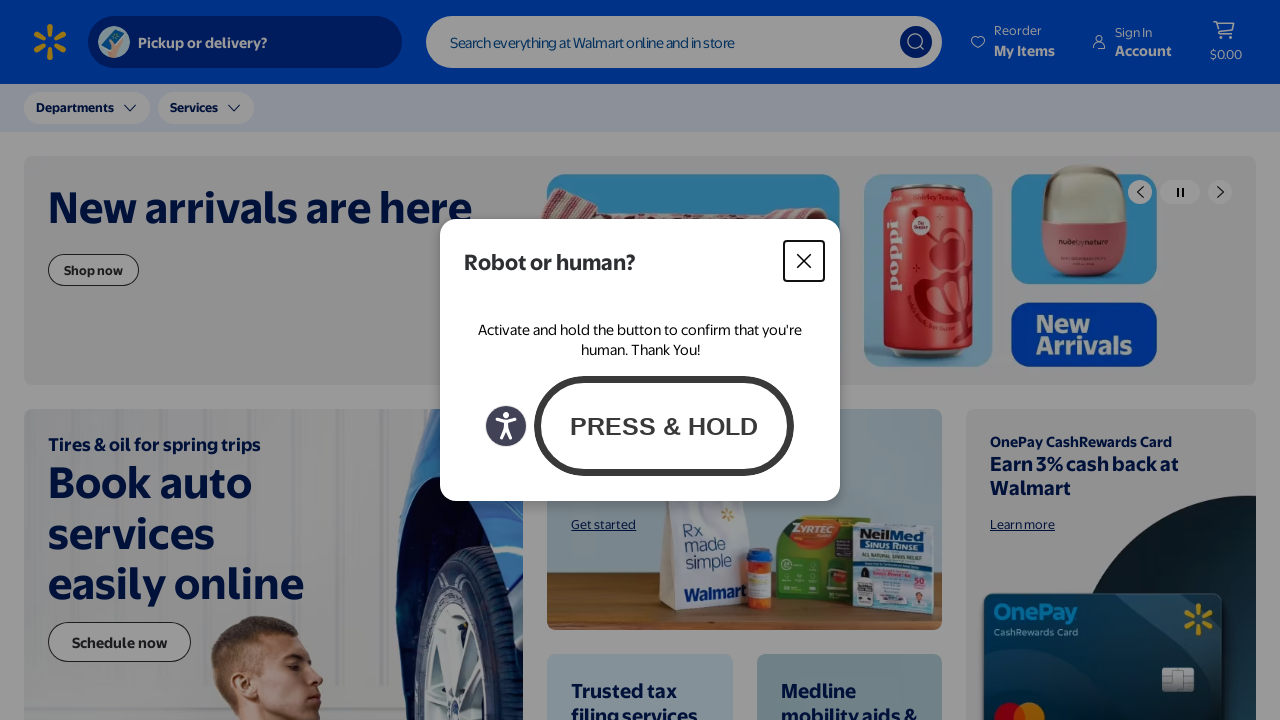

Page loaded after forward navigation - domcontentloaded state reached
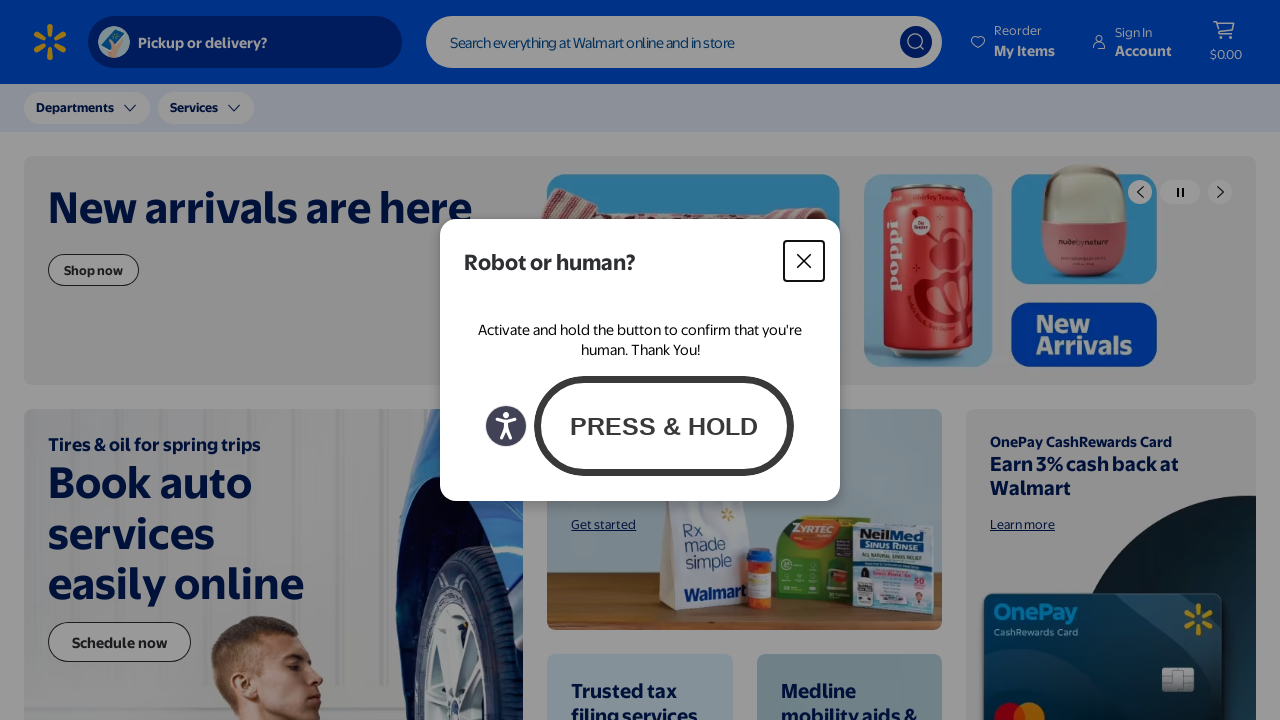

Used browser back button for the third time
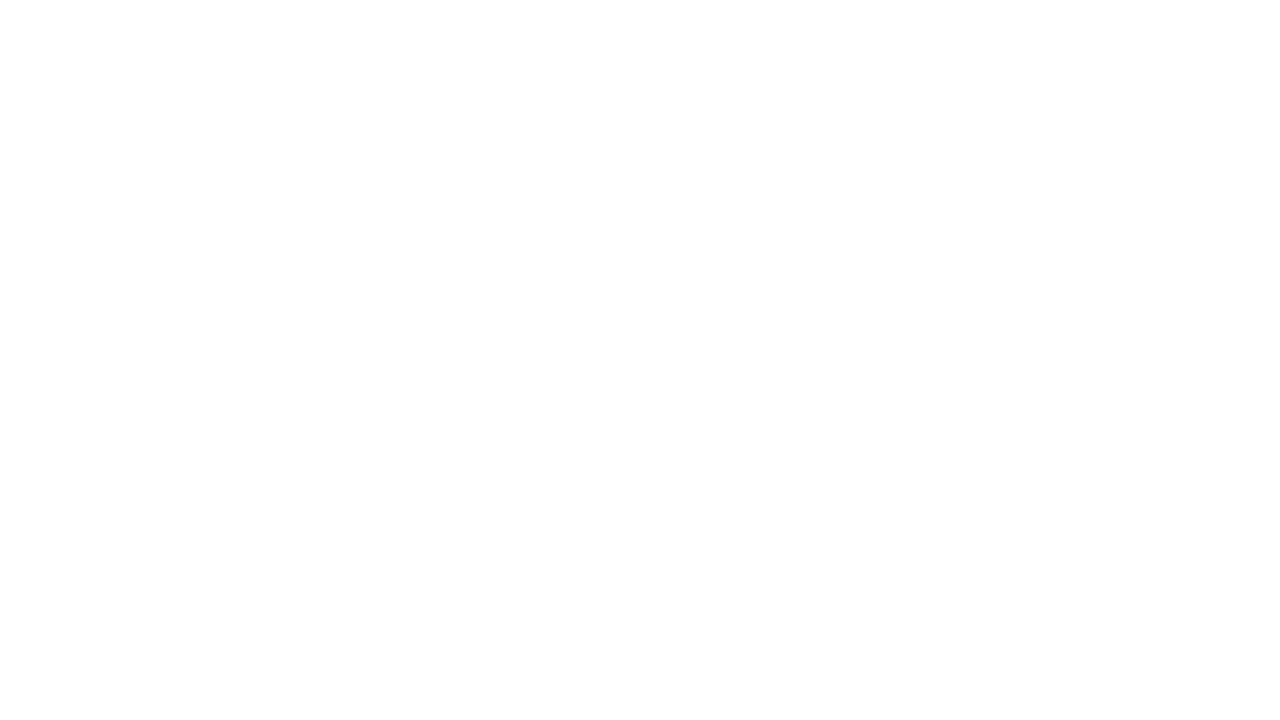

Page loaded after back navigation - domcontentloaded state reached
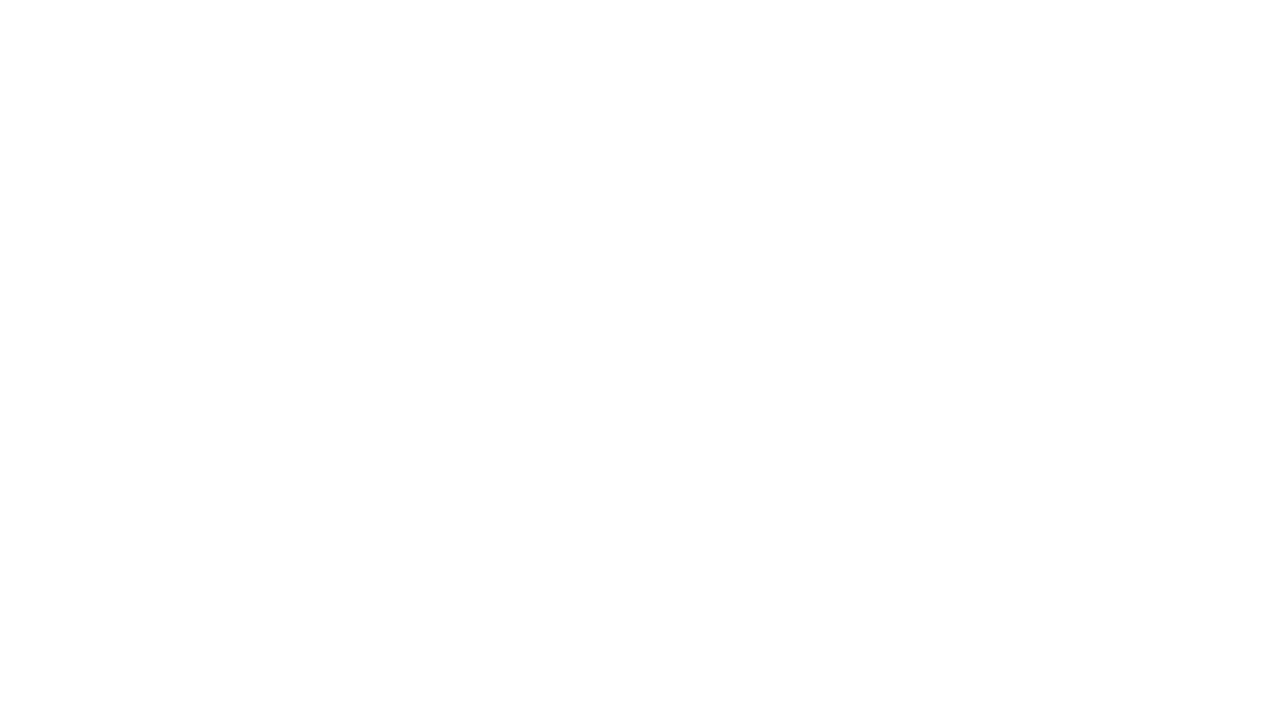

Refreshed the current page
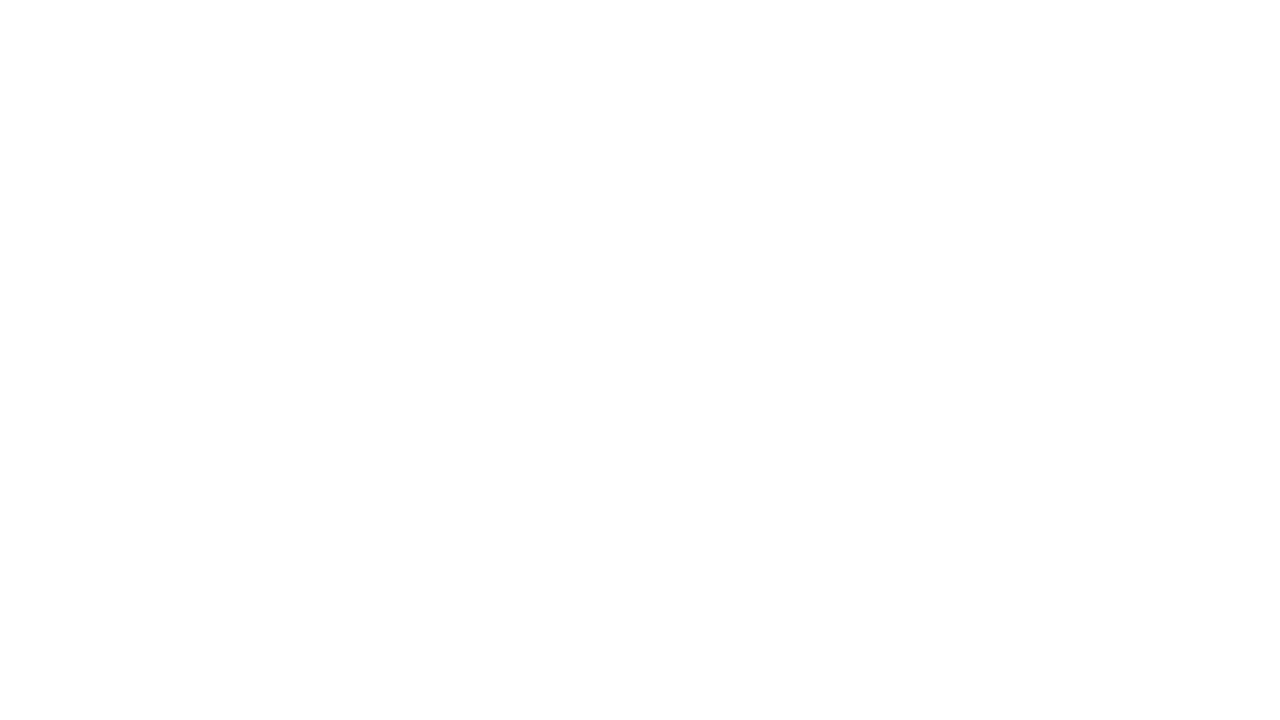

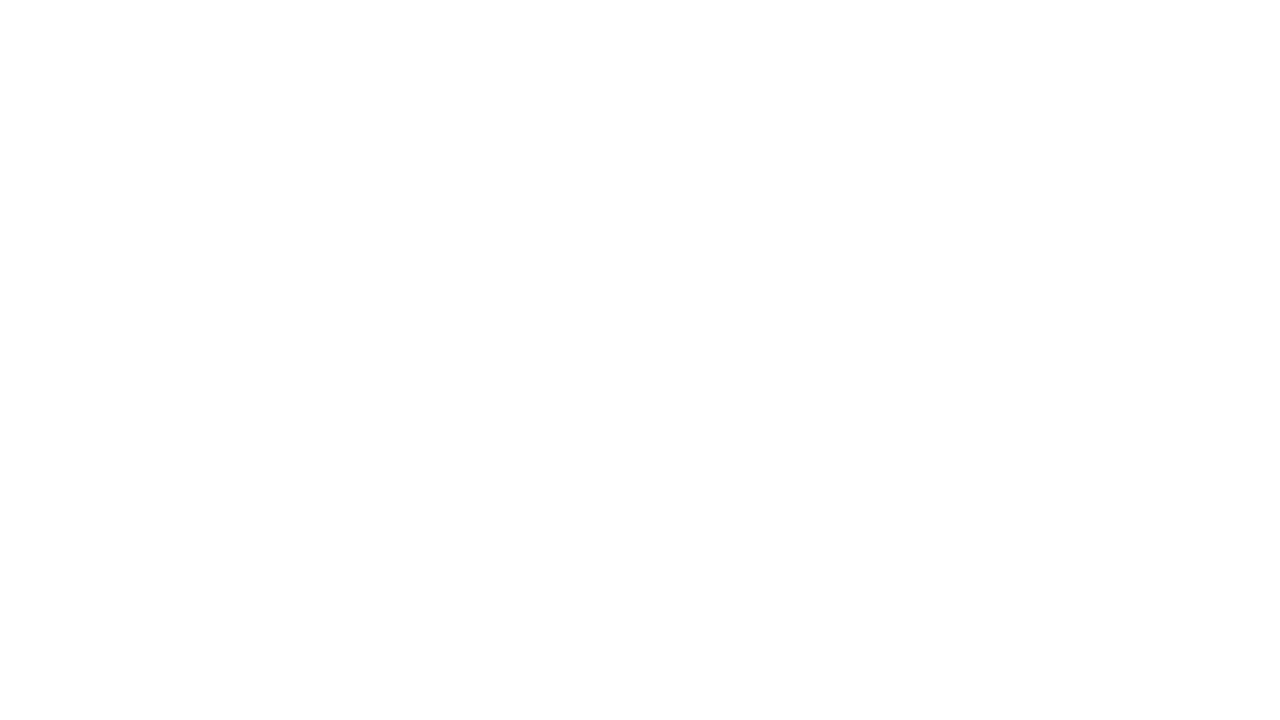